Tests JavaScript confirm dialog handling by clicking the JS Confirm button, dismissing the dialog, and verifying the cancel result

Starting URL: https://the-internet.herokuapp.com/javascript_alerts

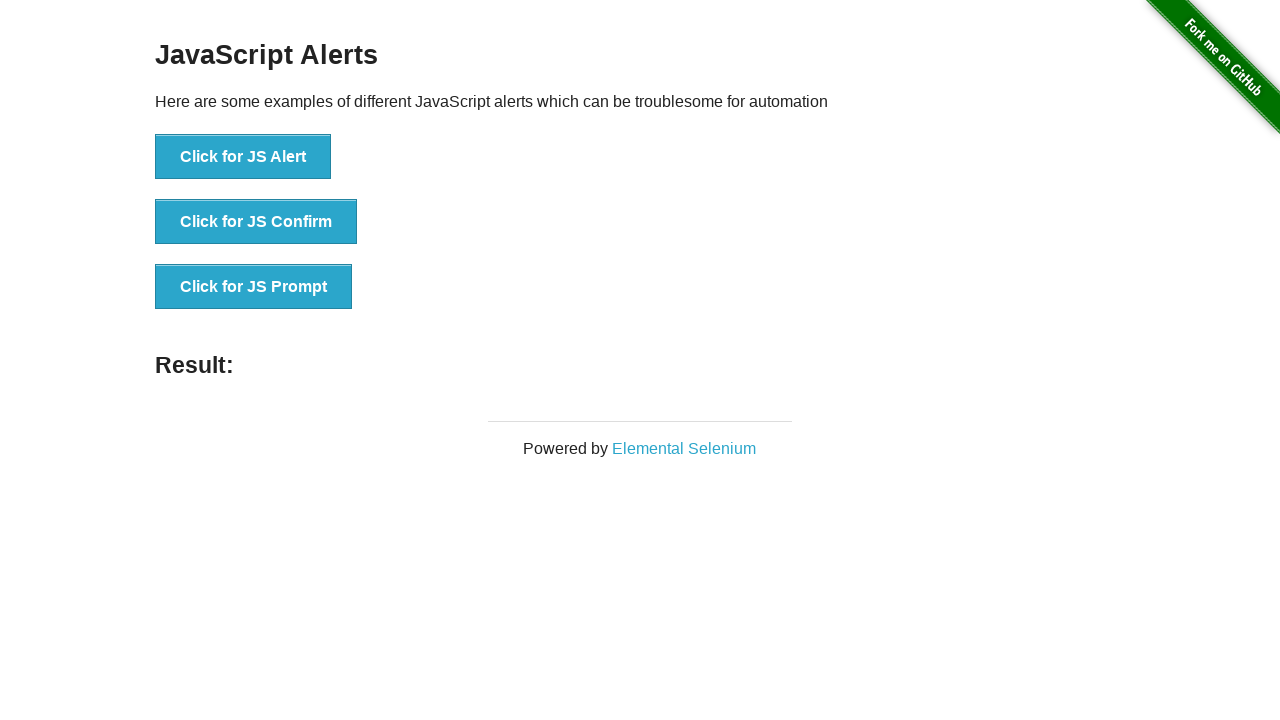

Set up dialog handler to dismiss confirm dialog
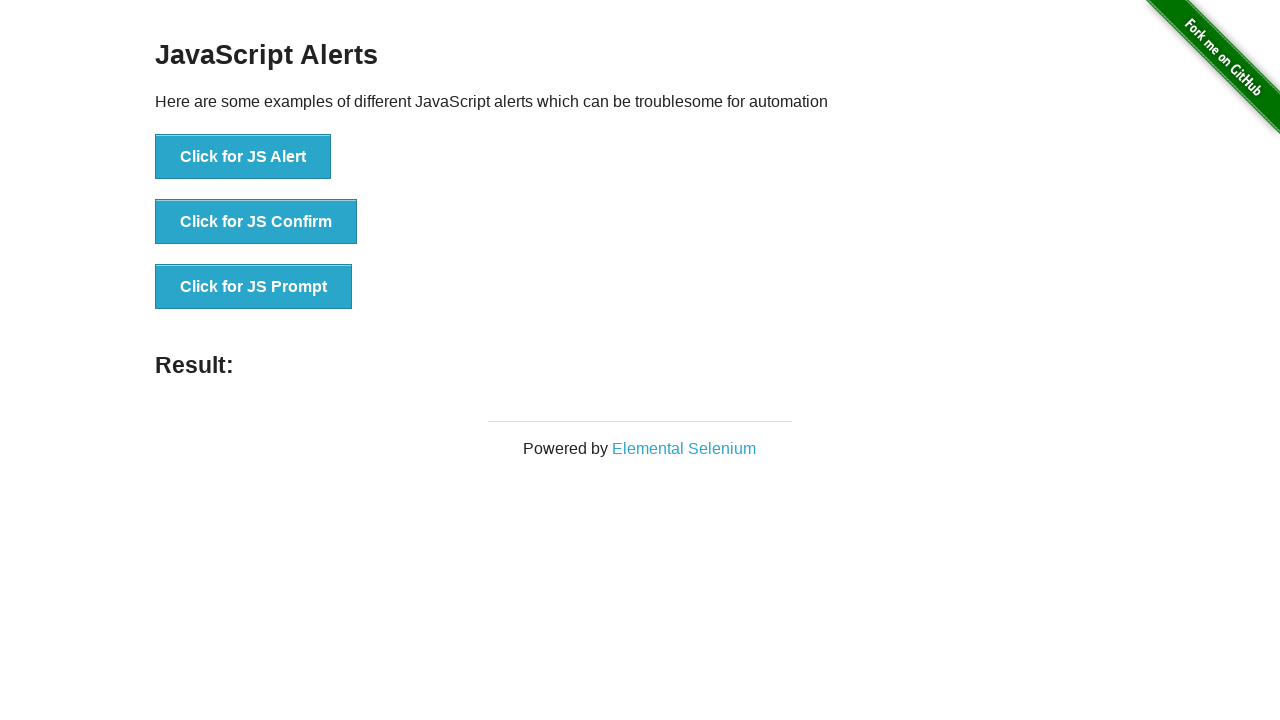

Clicked JS Confirm button to trigger confirm dialog at (256, 222) on xpath=//button[@onclick='jsConfirm()']
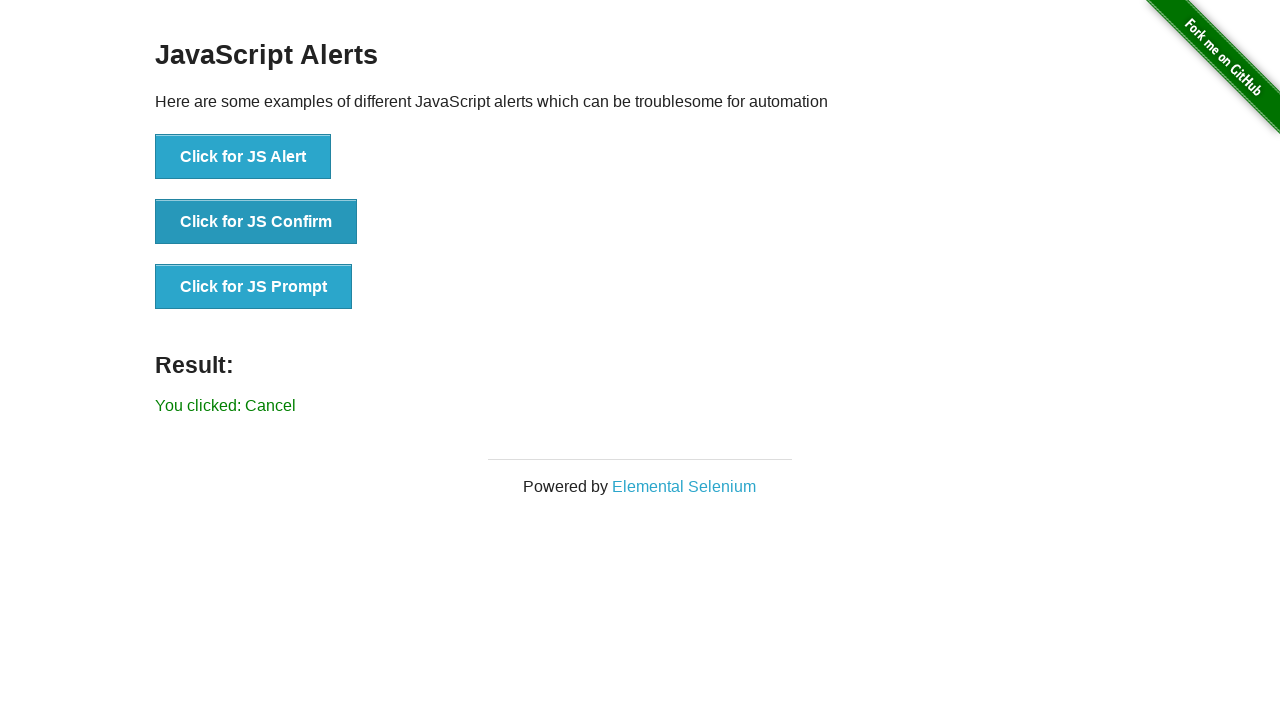

Waited for result text to appear
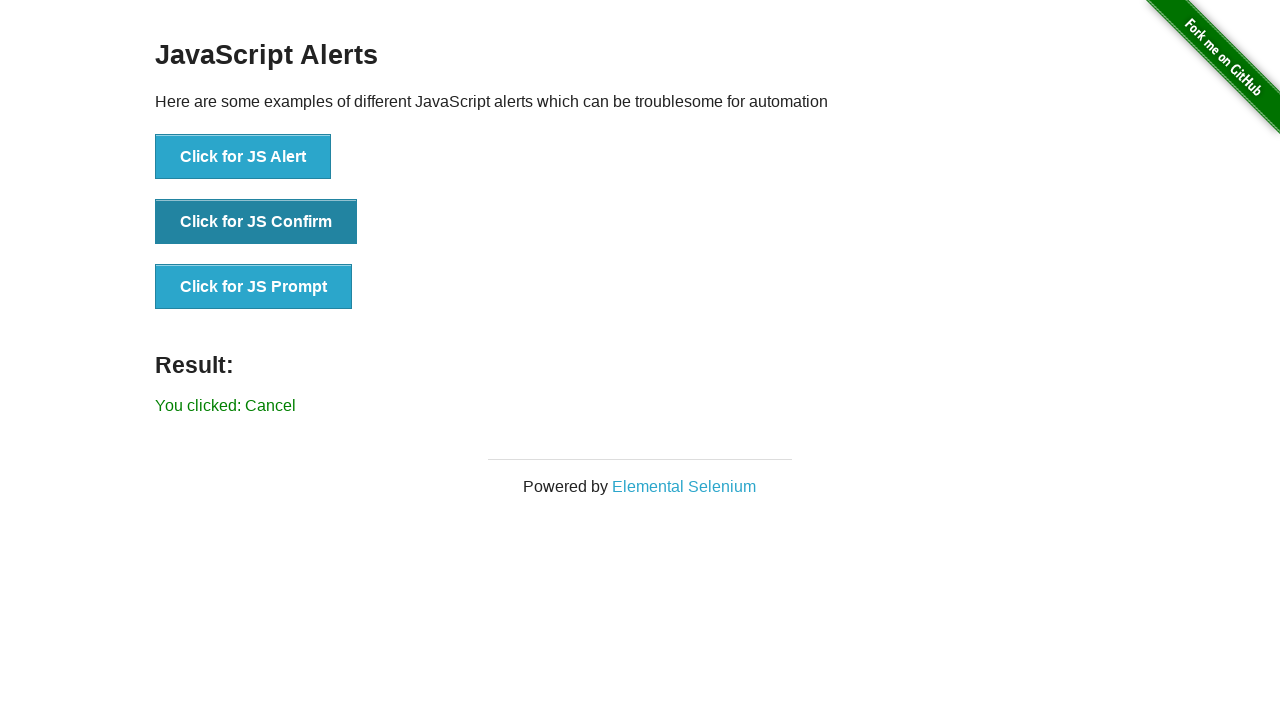

Retrieved result text content
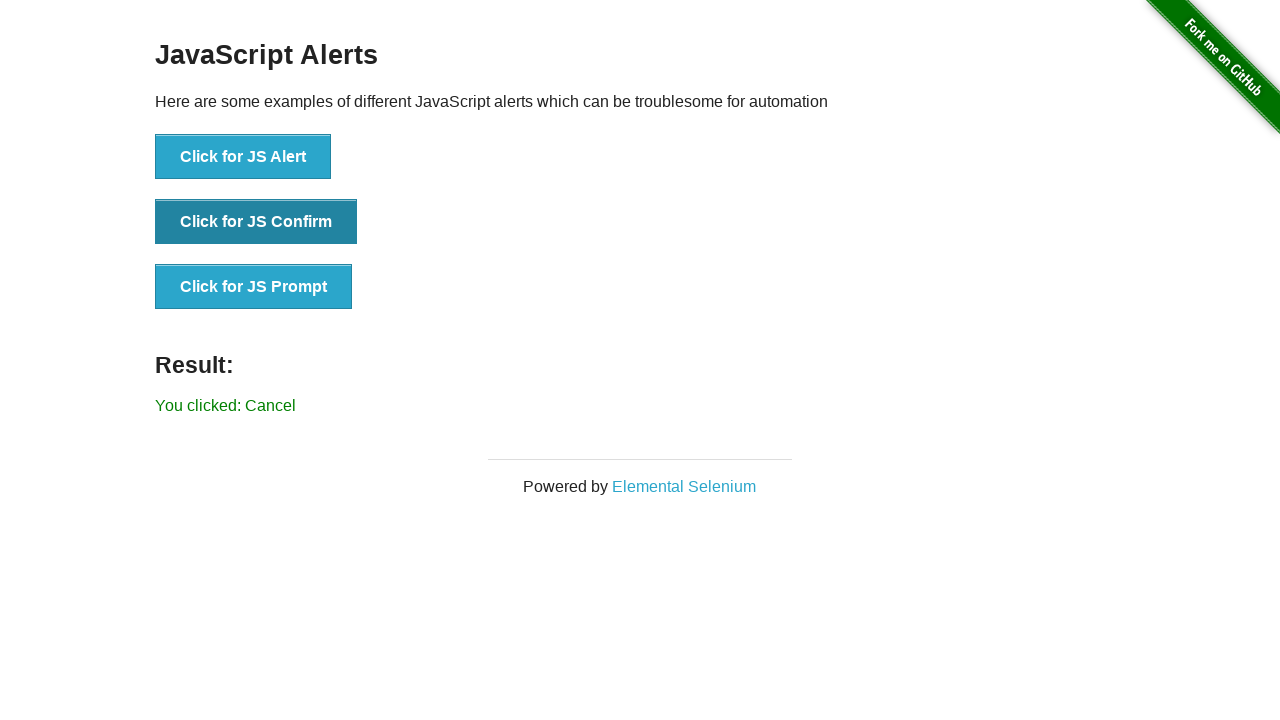

Verified that cancel result was displayed correctly
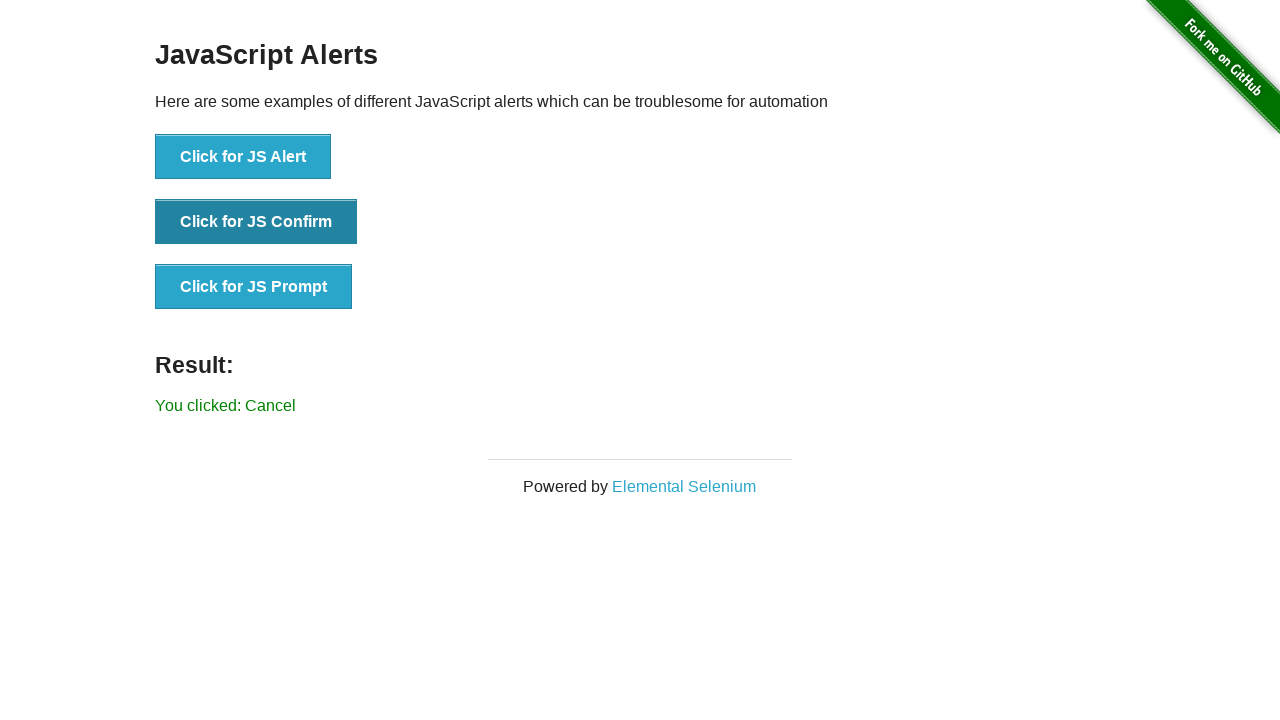

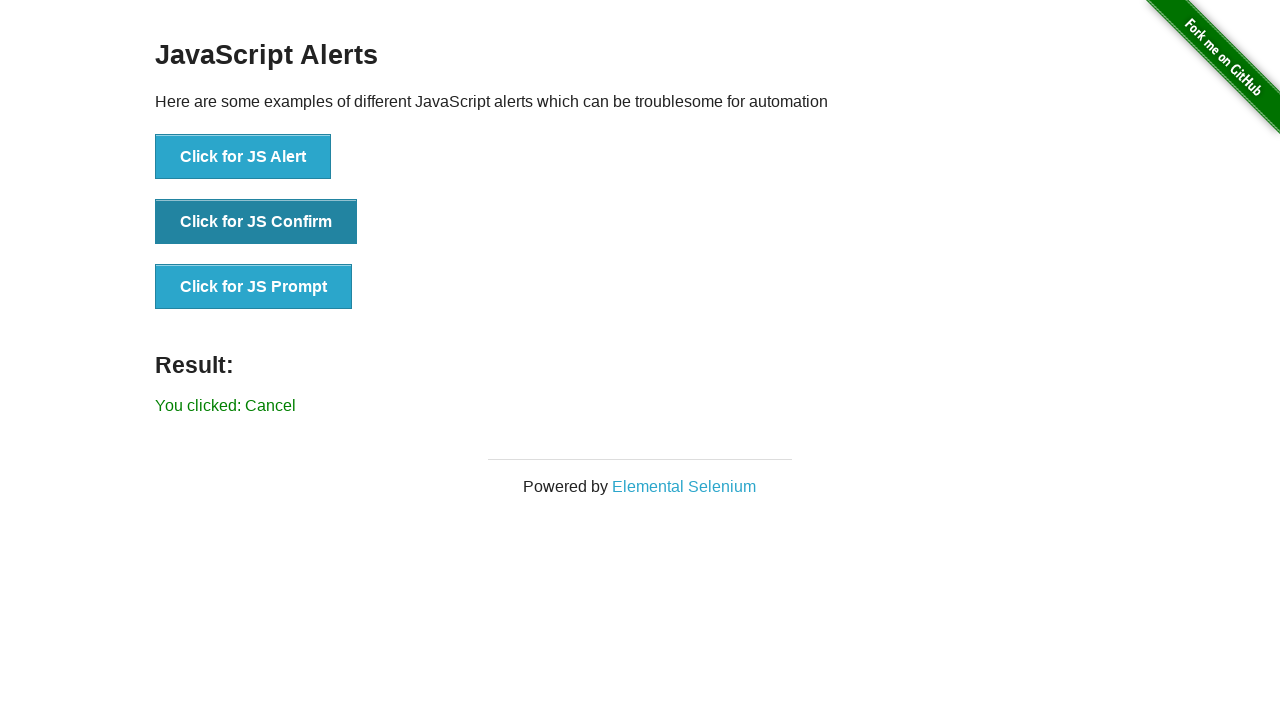